Tests the checkout flow by navigating to cart, clicking place order, and filling in the order form with customer details

Starting URL: https://www.demoblaze.com

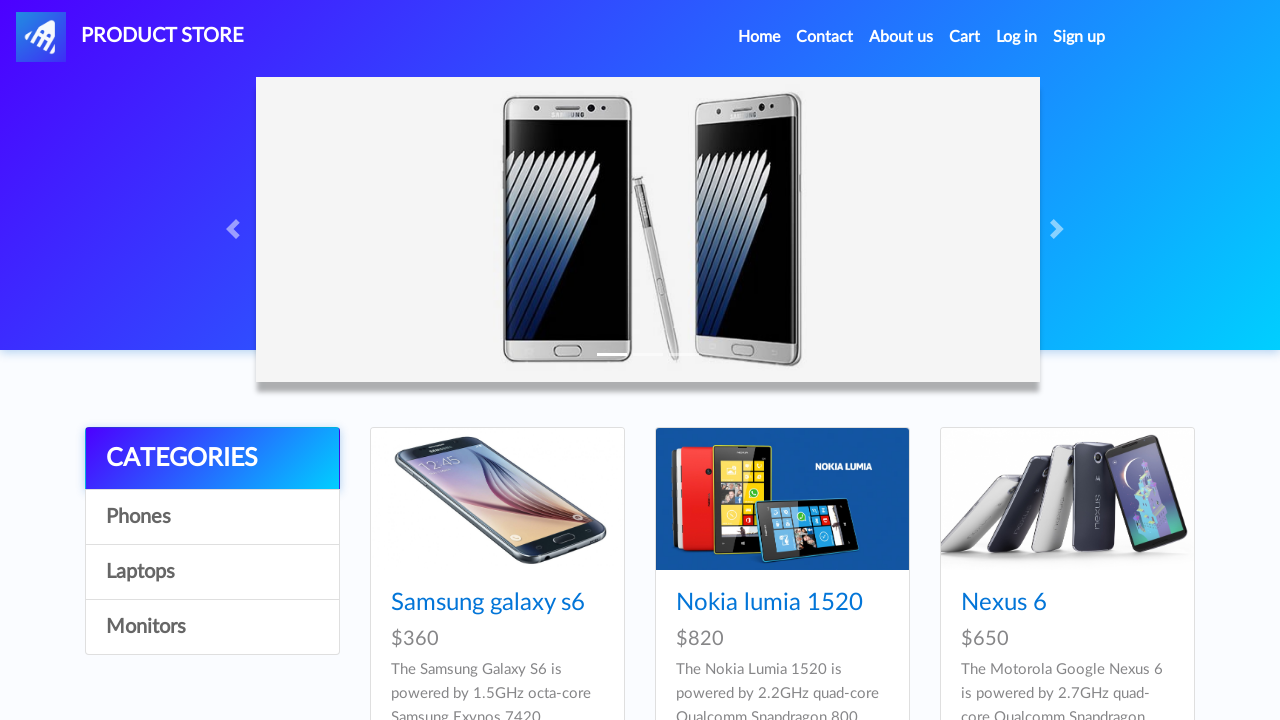

Clicked on Cart link in navigation at (965, 37) on a.nav-link:has-text('Cart')
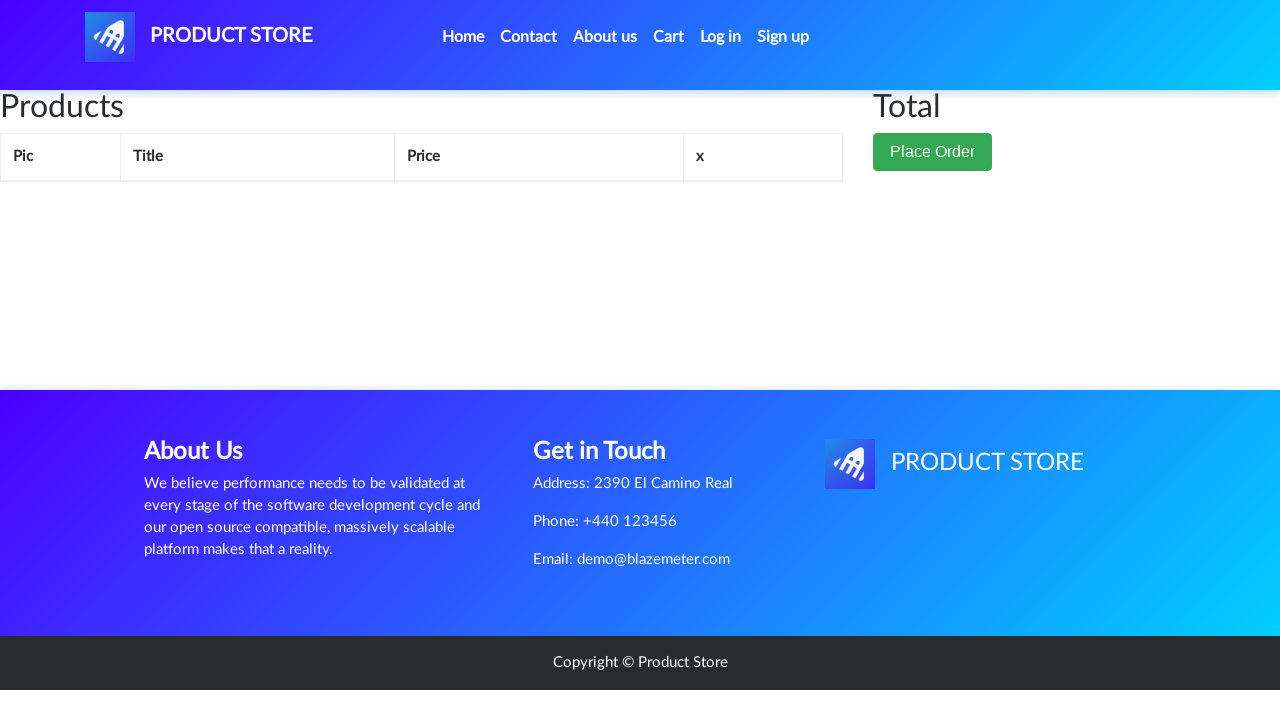

Waited 2 seconds for cart page to load
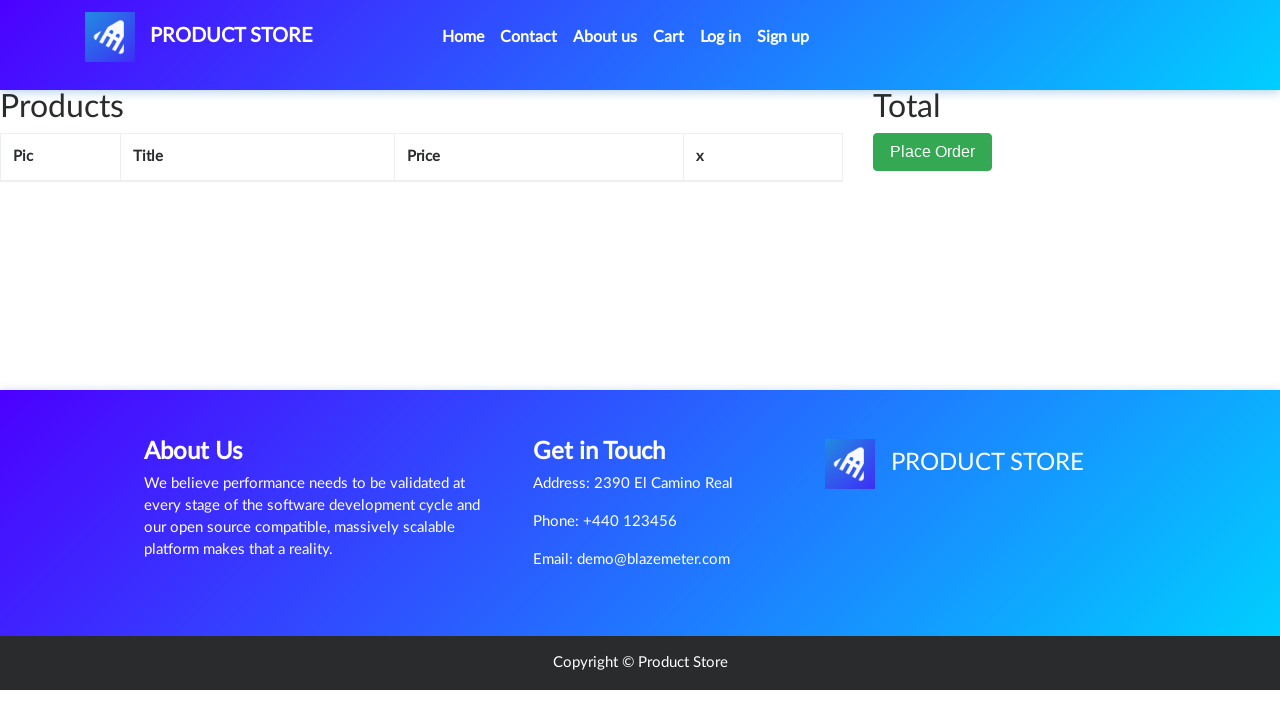

Clicked Place Order button at (933, 152) on button:has-text('Place Order')
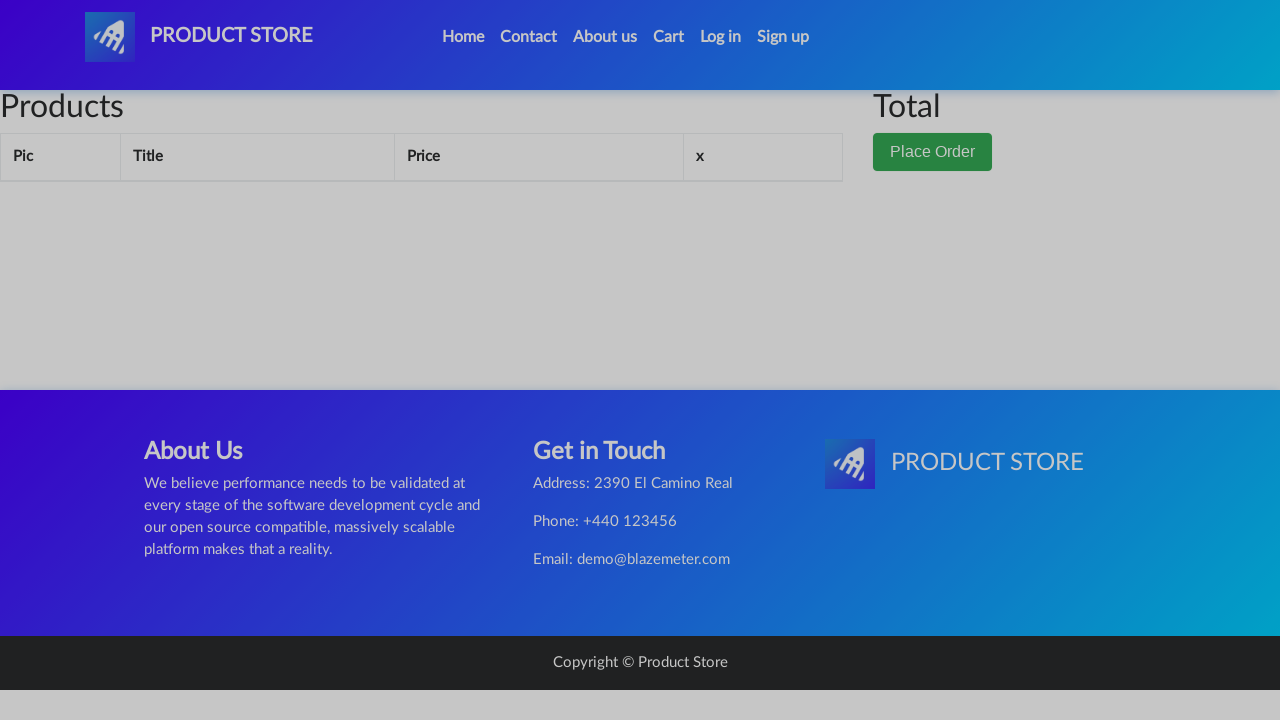

Waited 2 seconds for order form to appear
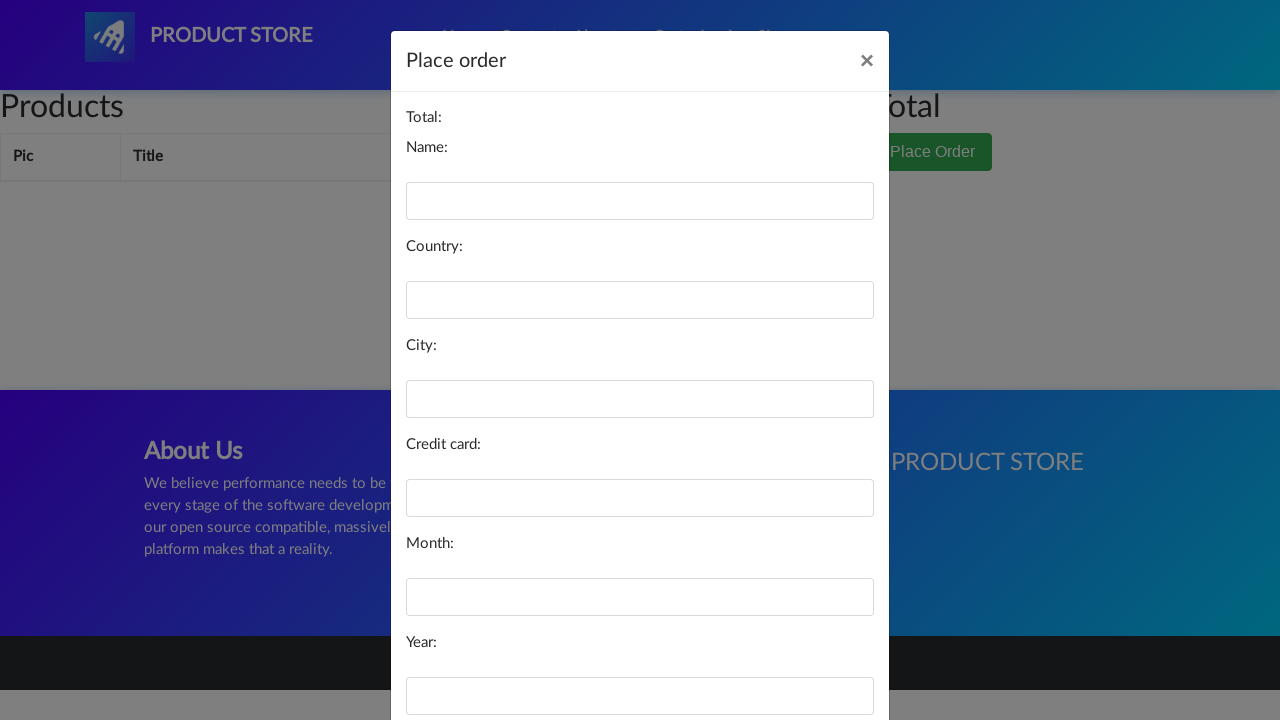

Filled in customer name: Maria Garcia on #name
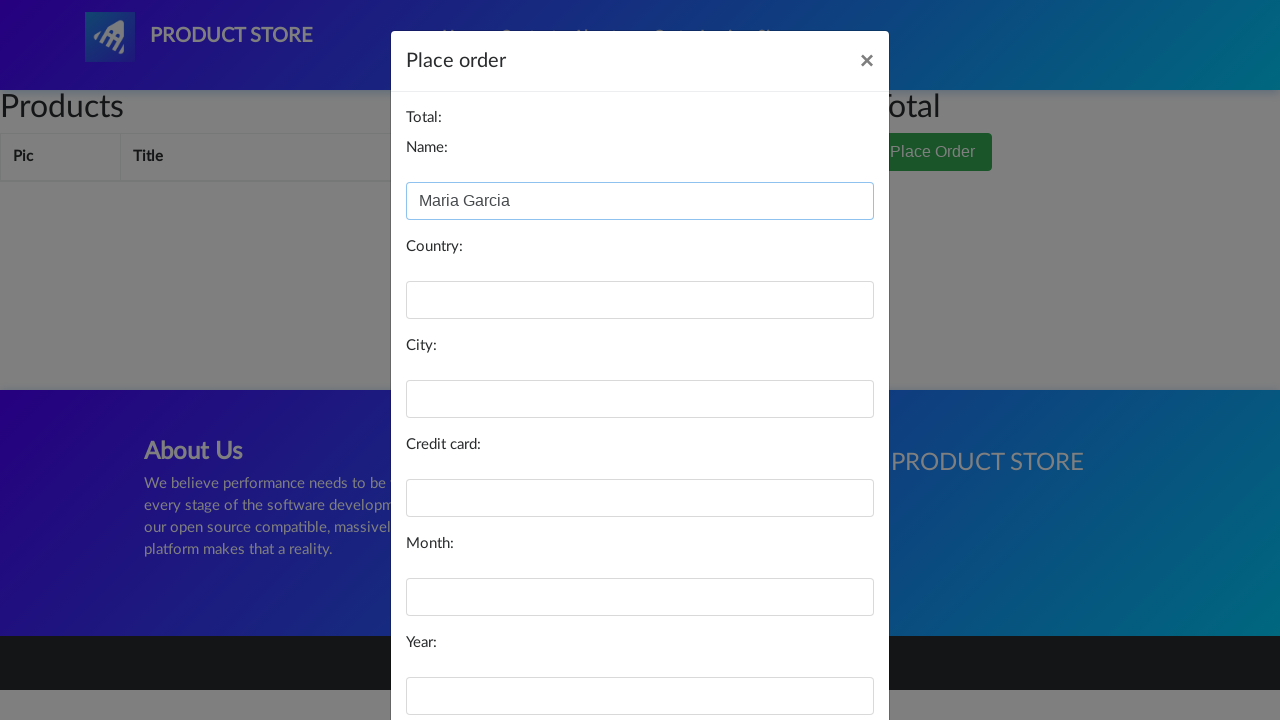

Filled in country: Spain on #country
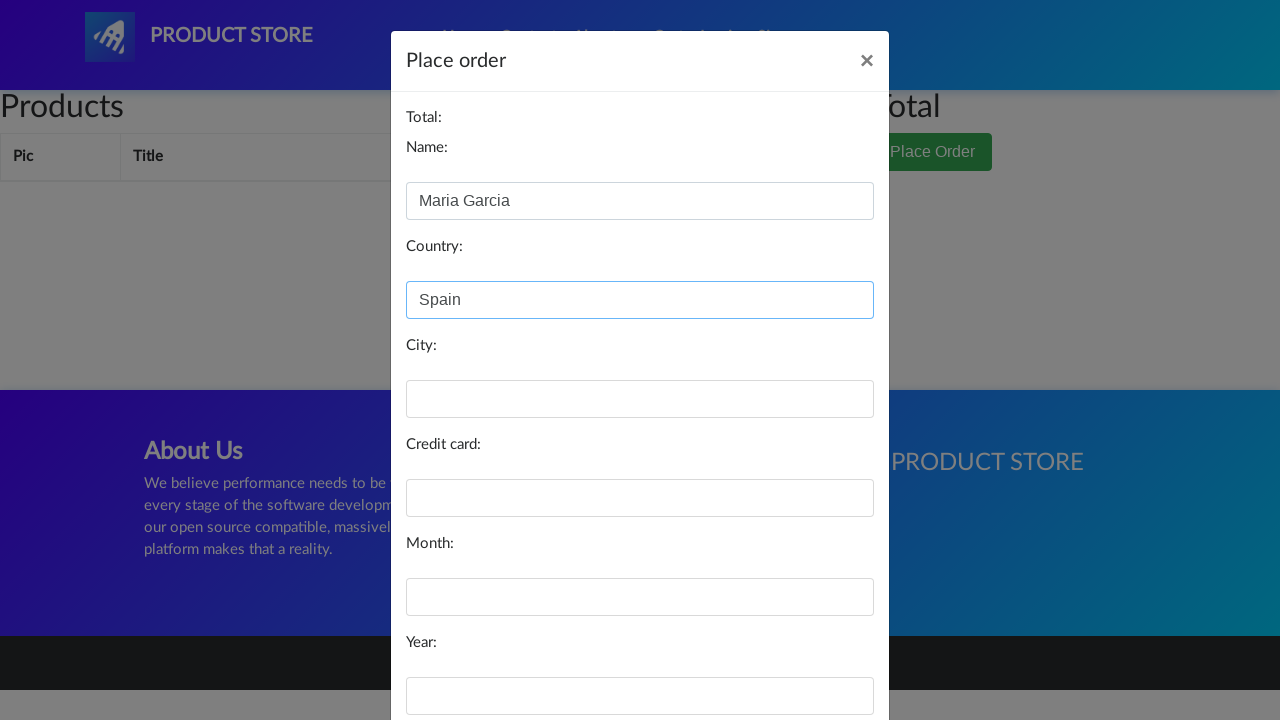

Filled in city: Madrid on #city
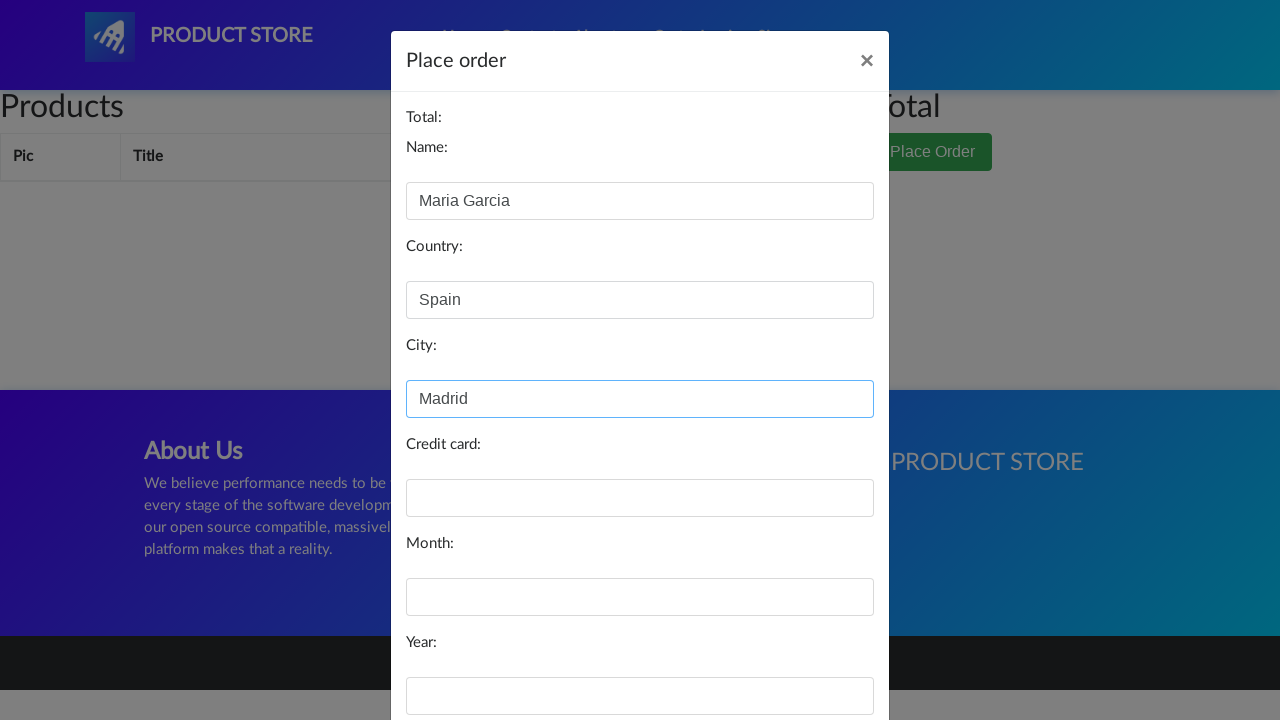

Filled in credit card number on #card
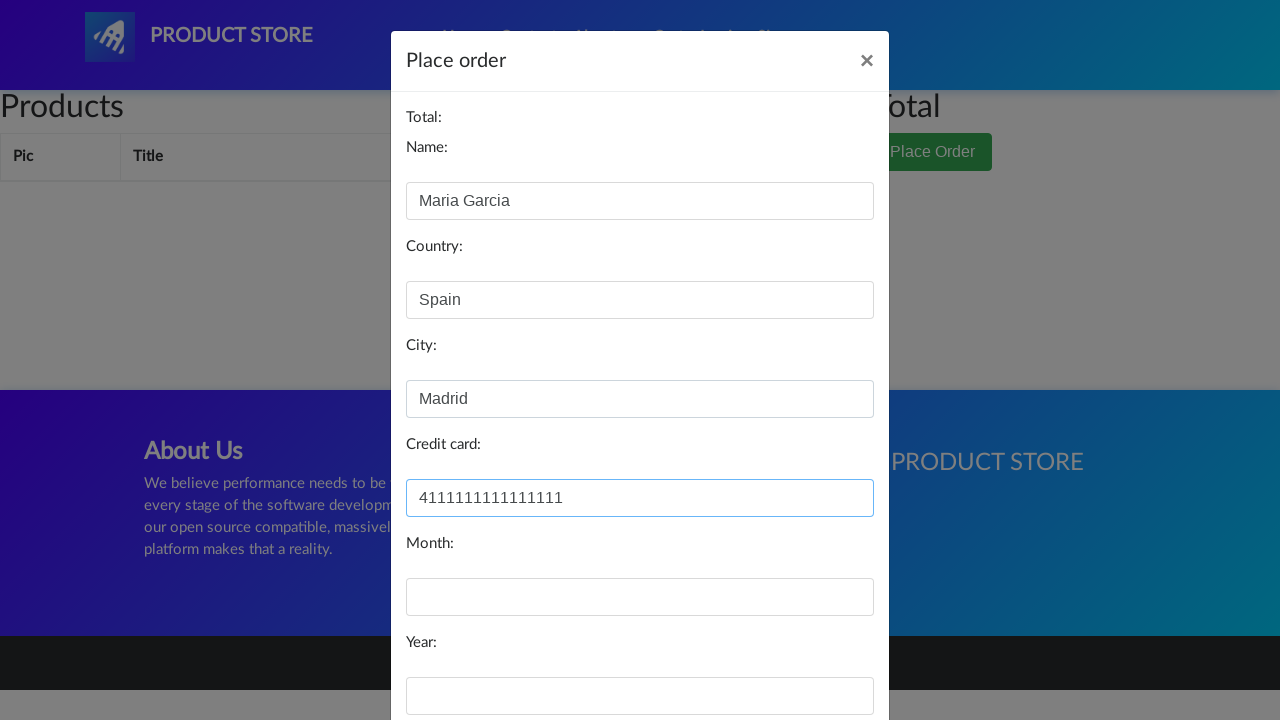

Filled in expiration month: 06 on #month
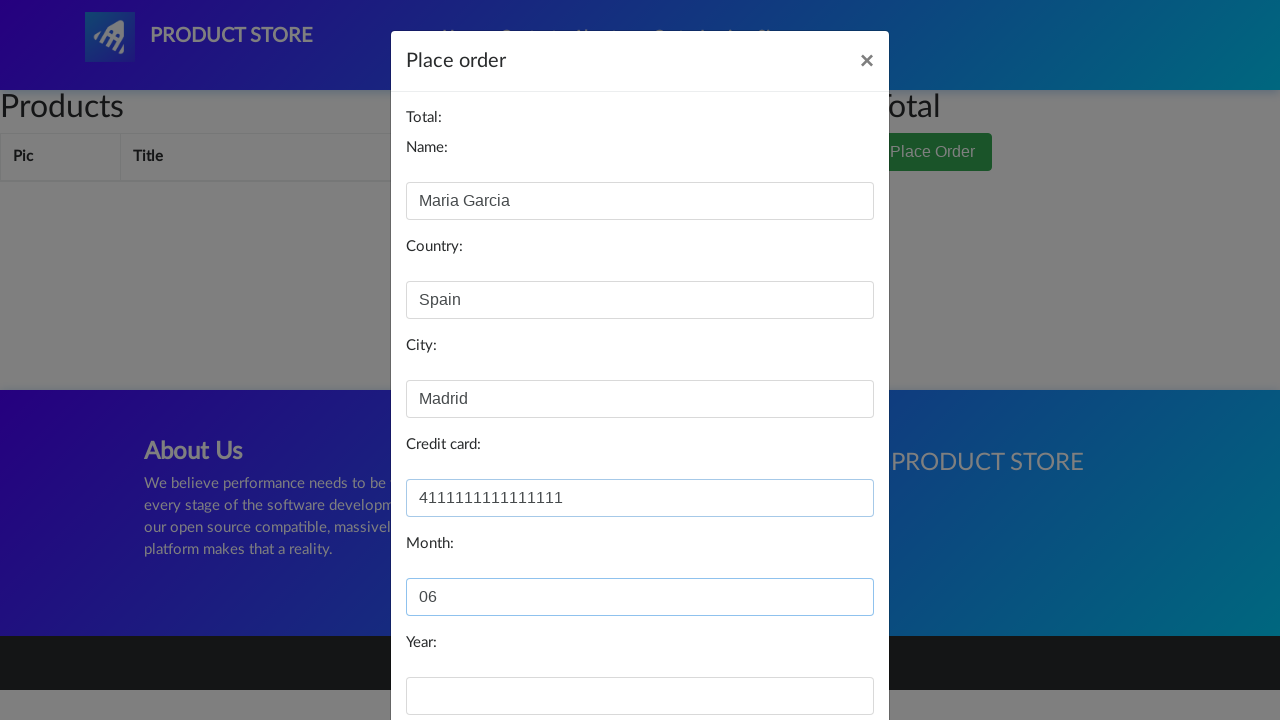

Filled in expiration year: 2025 on #year
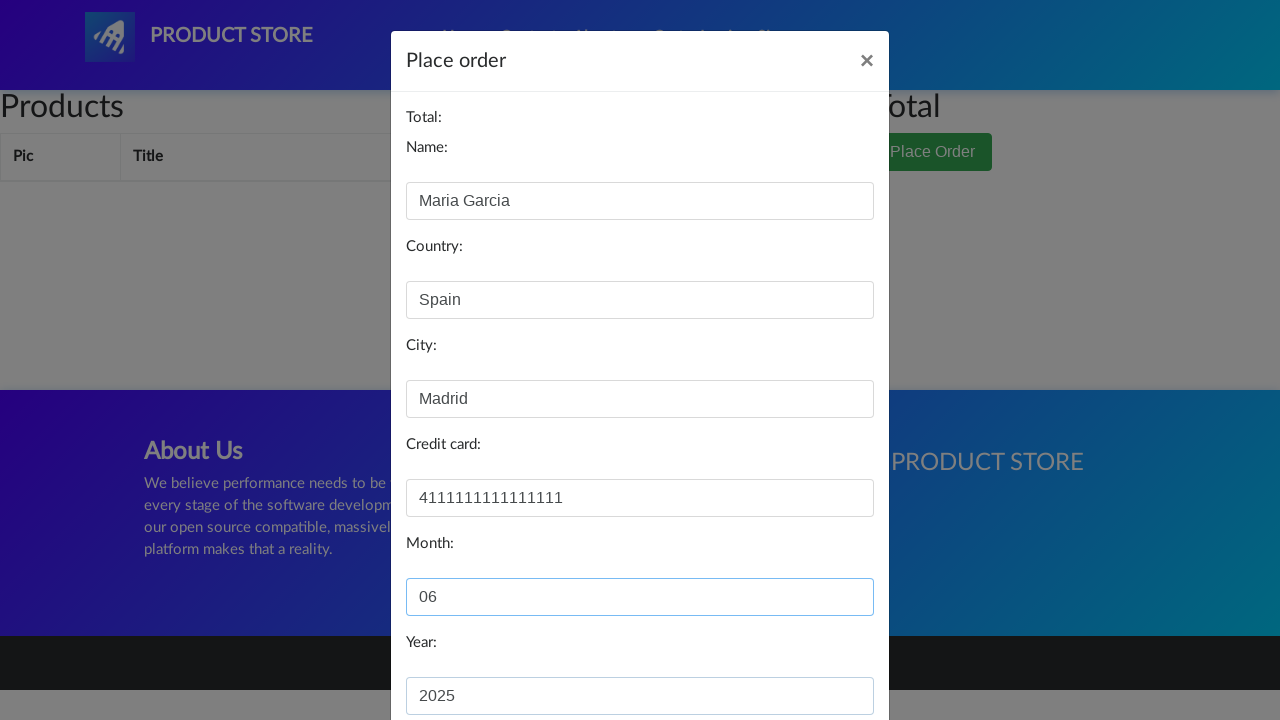

Clicked Purchase button to complete order at (823, 655) on button:has-text('Purchase')
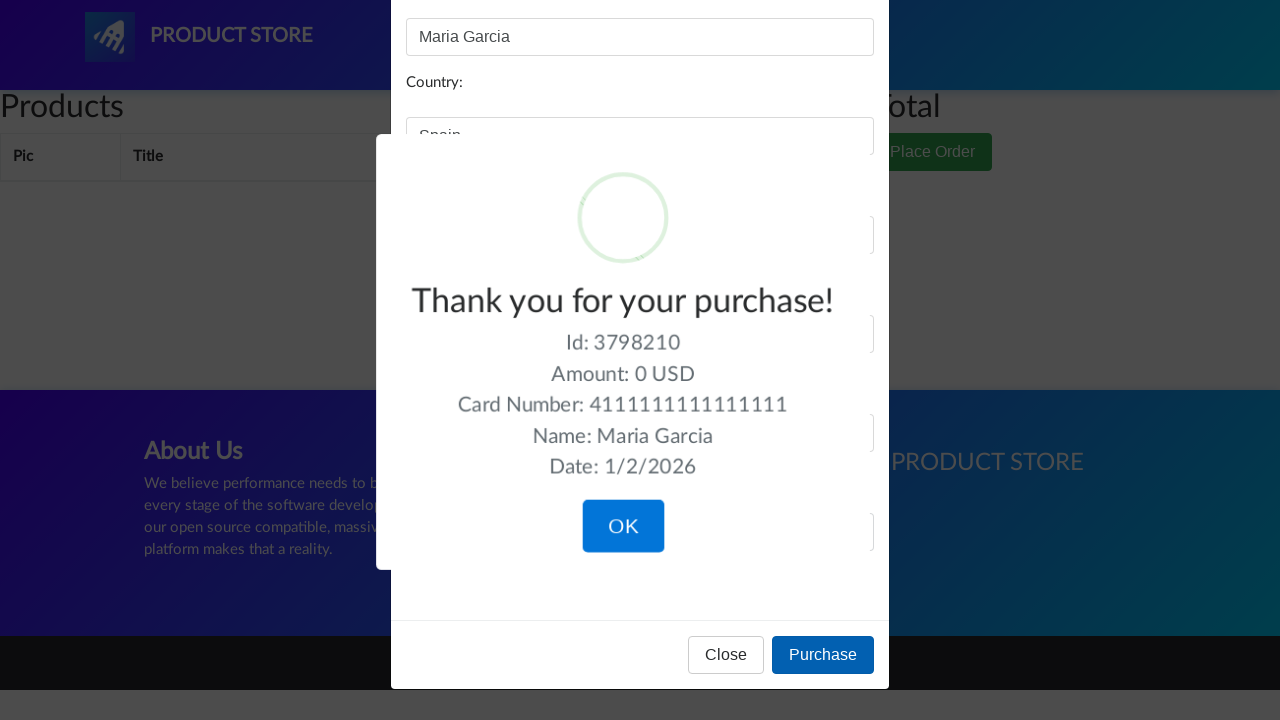

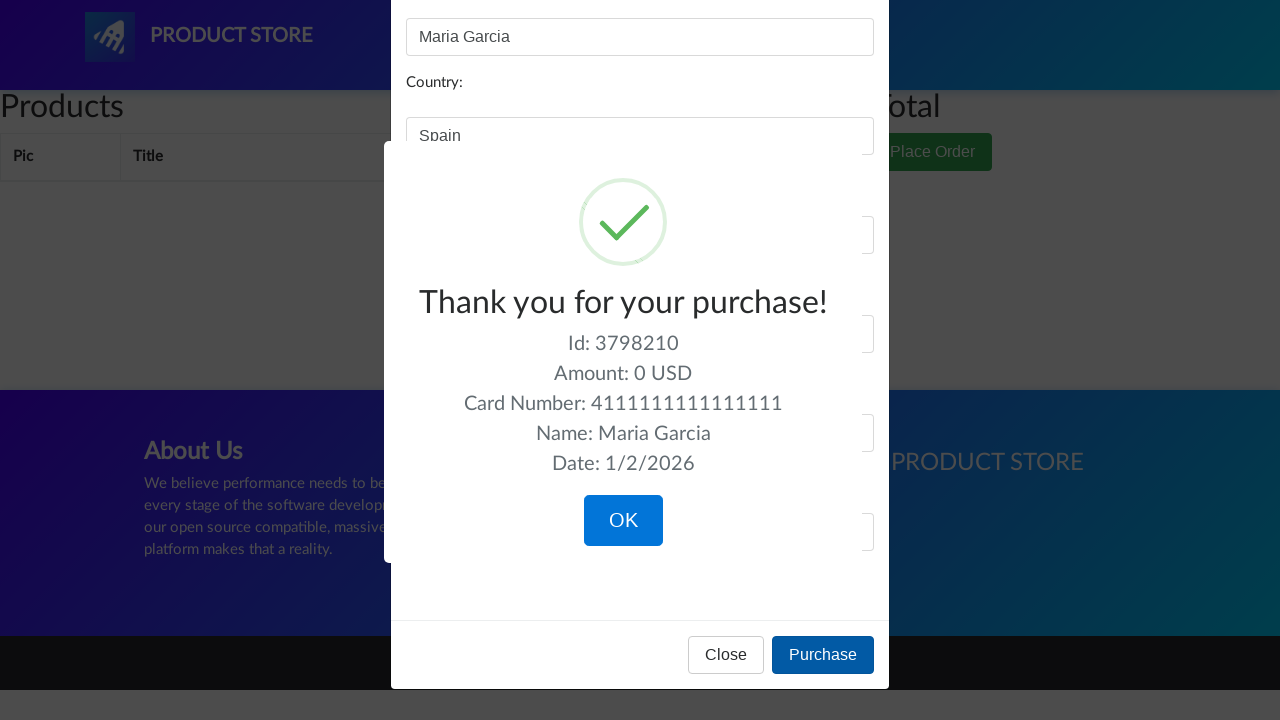